Navigates to anhtester.com and clicks on the "API Testing" section heading

Starting URL: https://anhtester.com

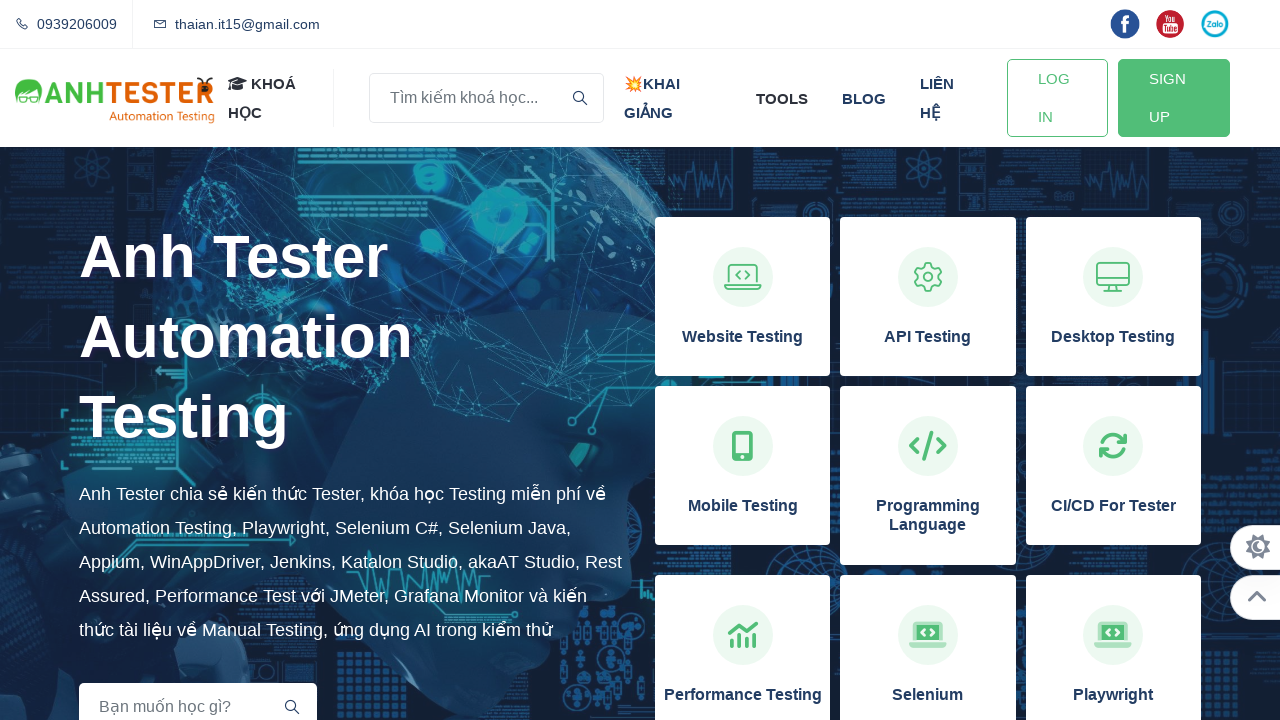

Clicked on the 'API Testing' section heading at (928, 337) on xpath=//h3[normalize-space()='API Testing']
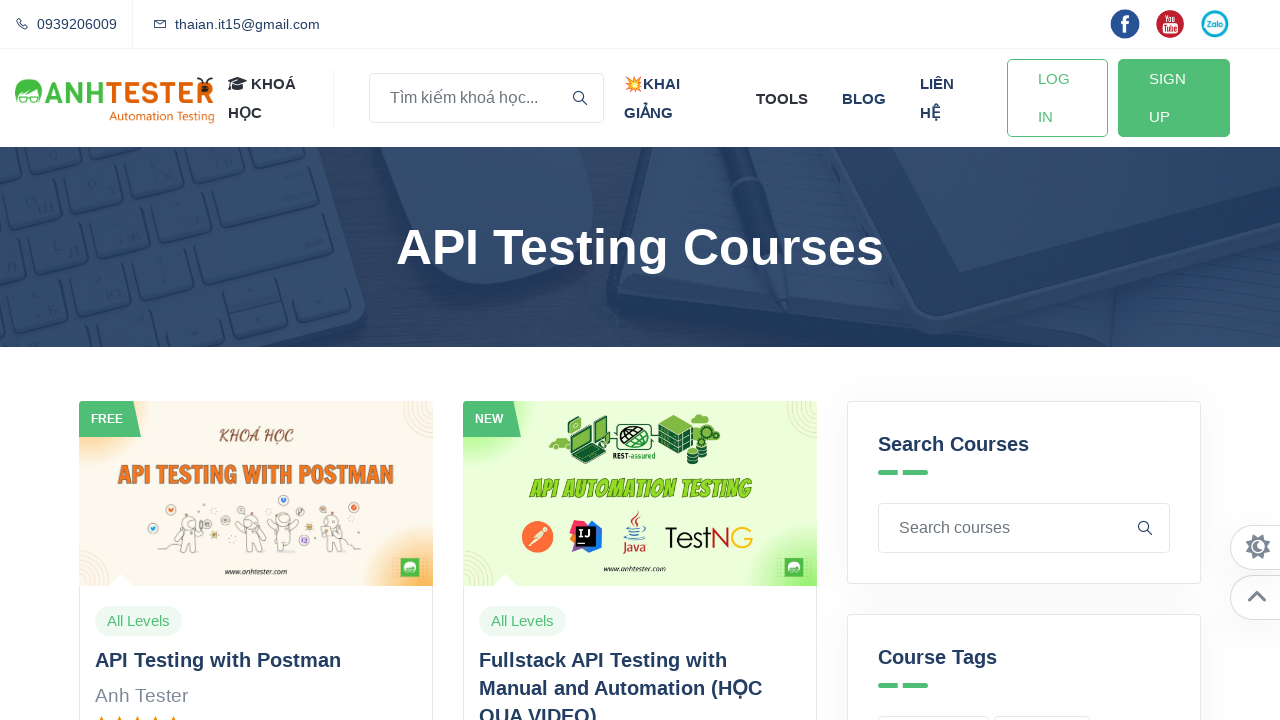

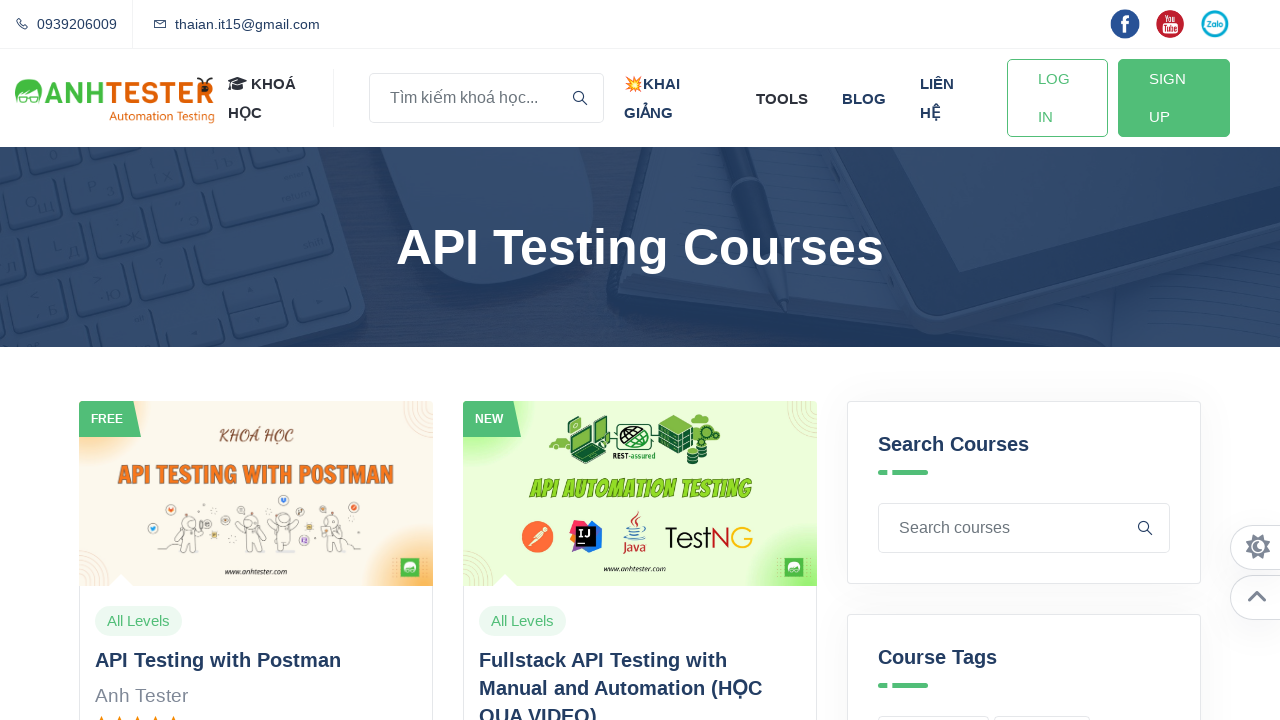